Tests adding a new todo item to the TodoMVC React application by typing in the input field and pressing Enter

Starting URL: https://todomvc.com/examples/react/dist/

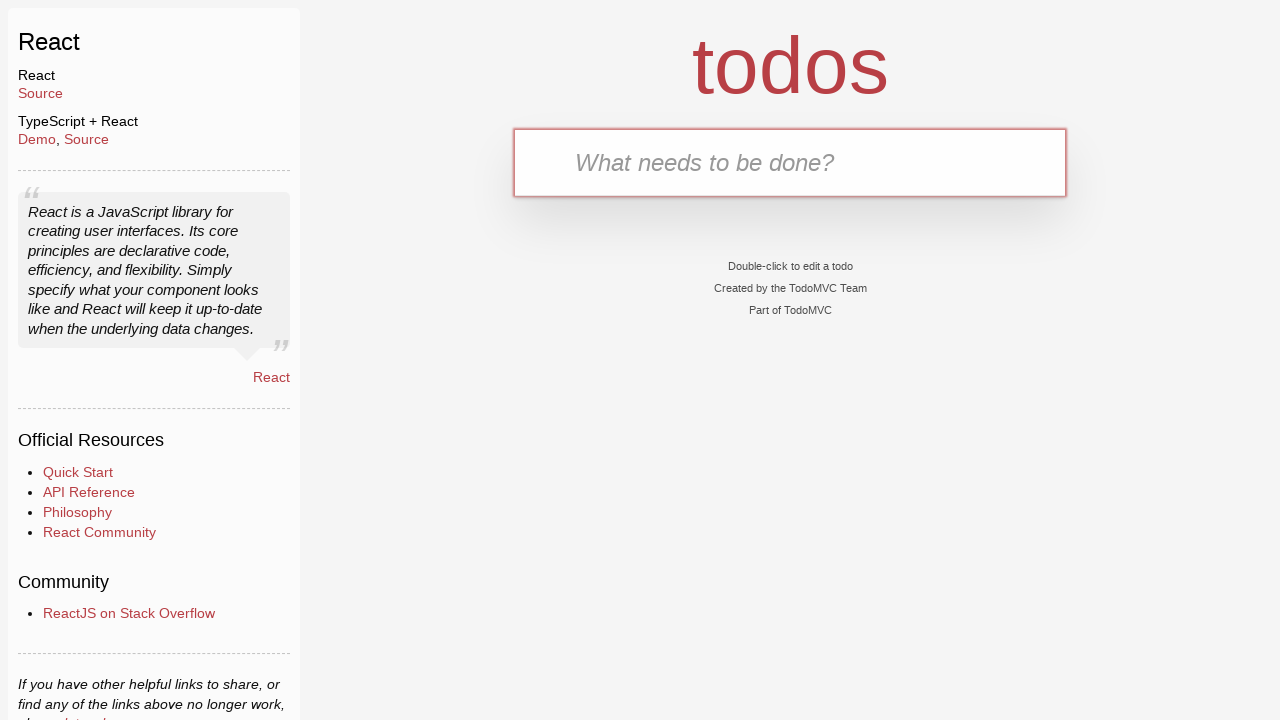

Clicked on the todo input field at (790, 162) on #todo-input
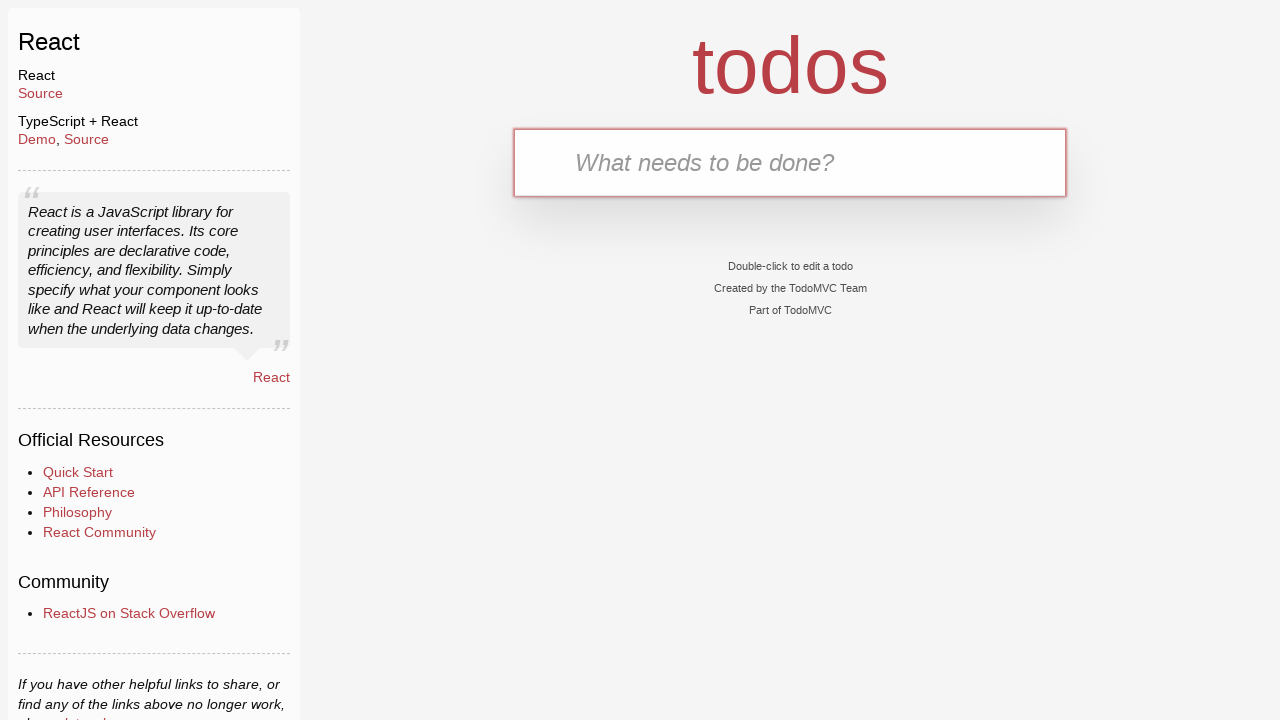

Filled input field with 'Buy groceries for the week' on #todo-input
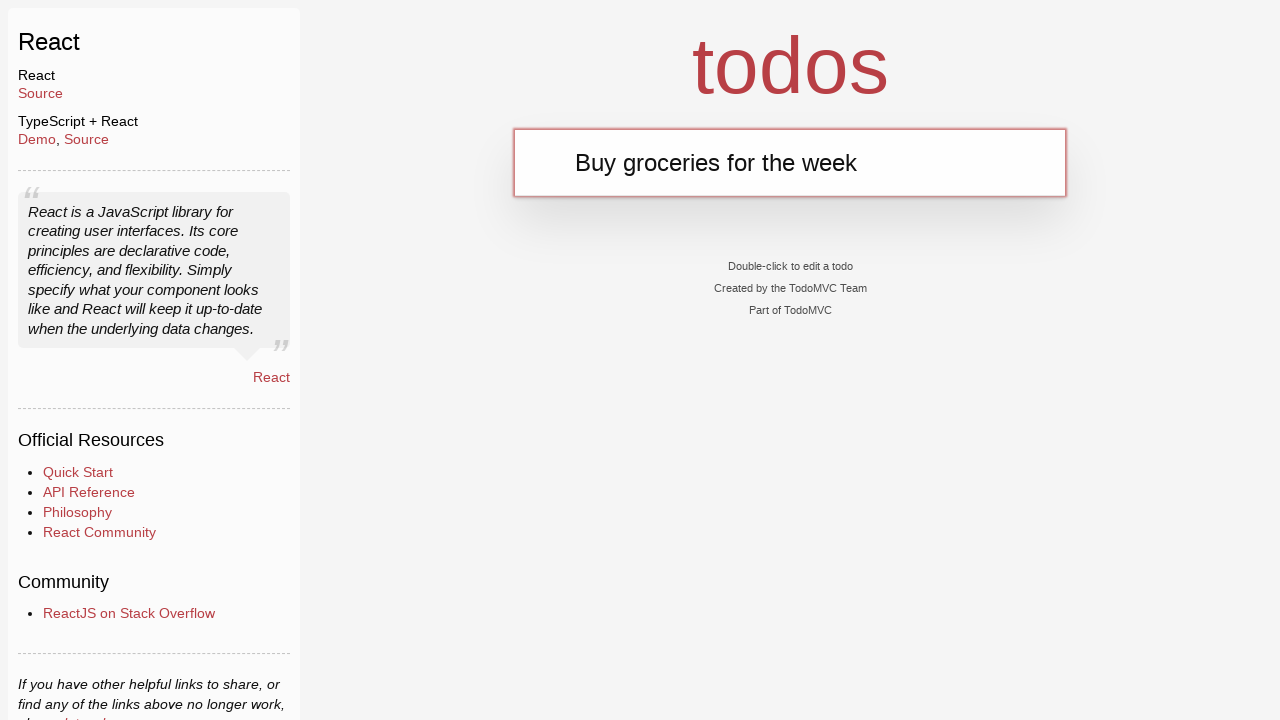

Pressed Enter to add the todo item on #todo-input
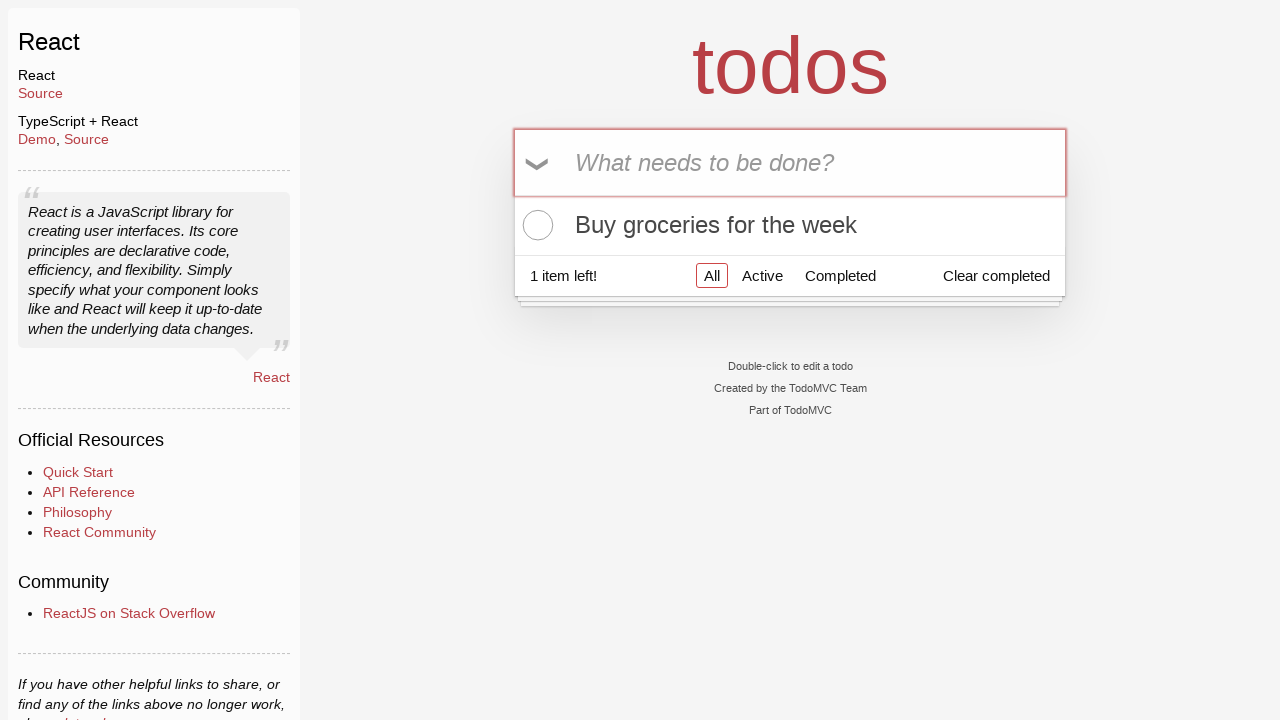

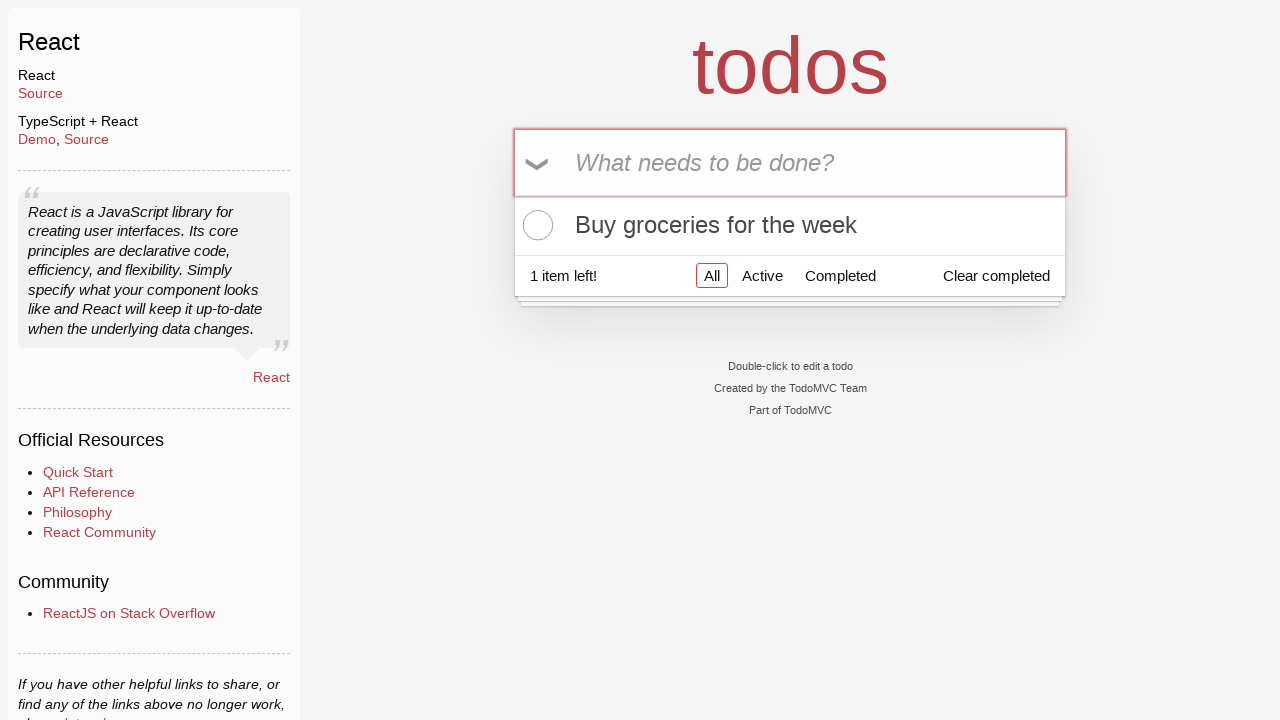